Tests a disabled button that becomes enabled after selecting a value from a dropdown

Starting URL: https://www.qa-practice.com/elements/button/disabled

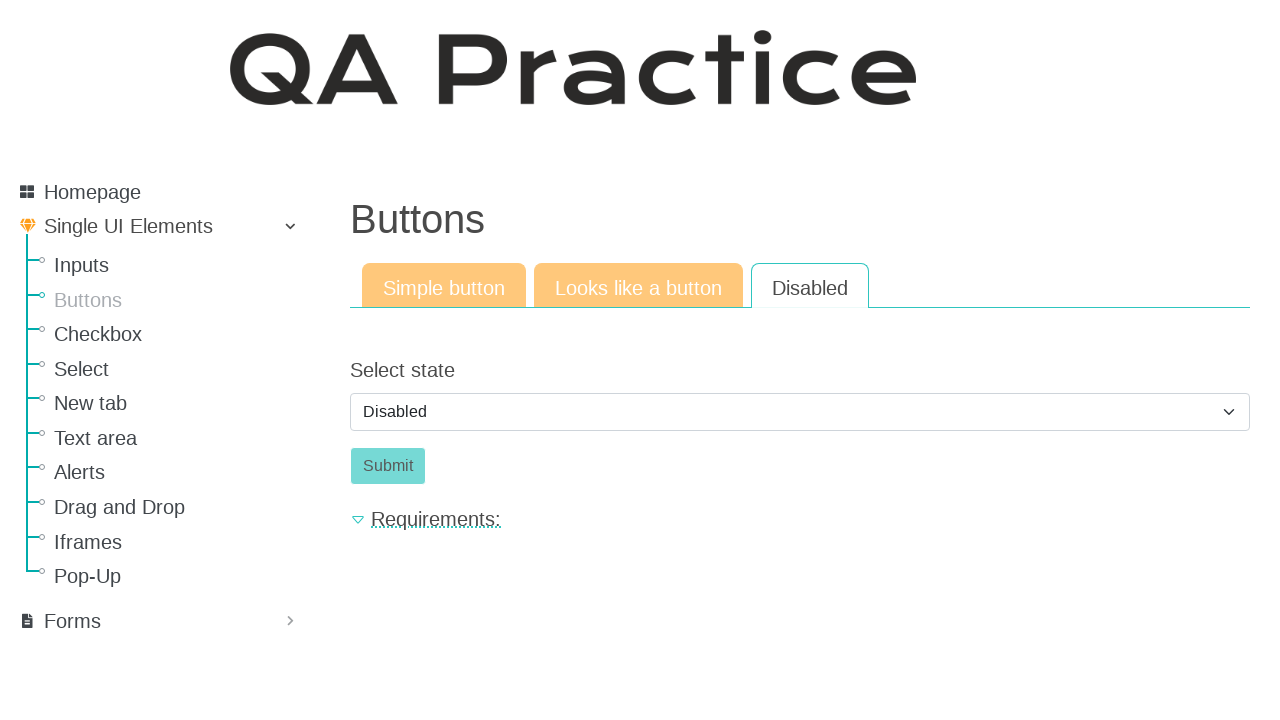

Selected 'enabled' option from dropdown on select[name='select_state']
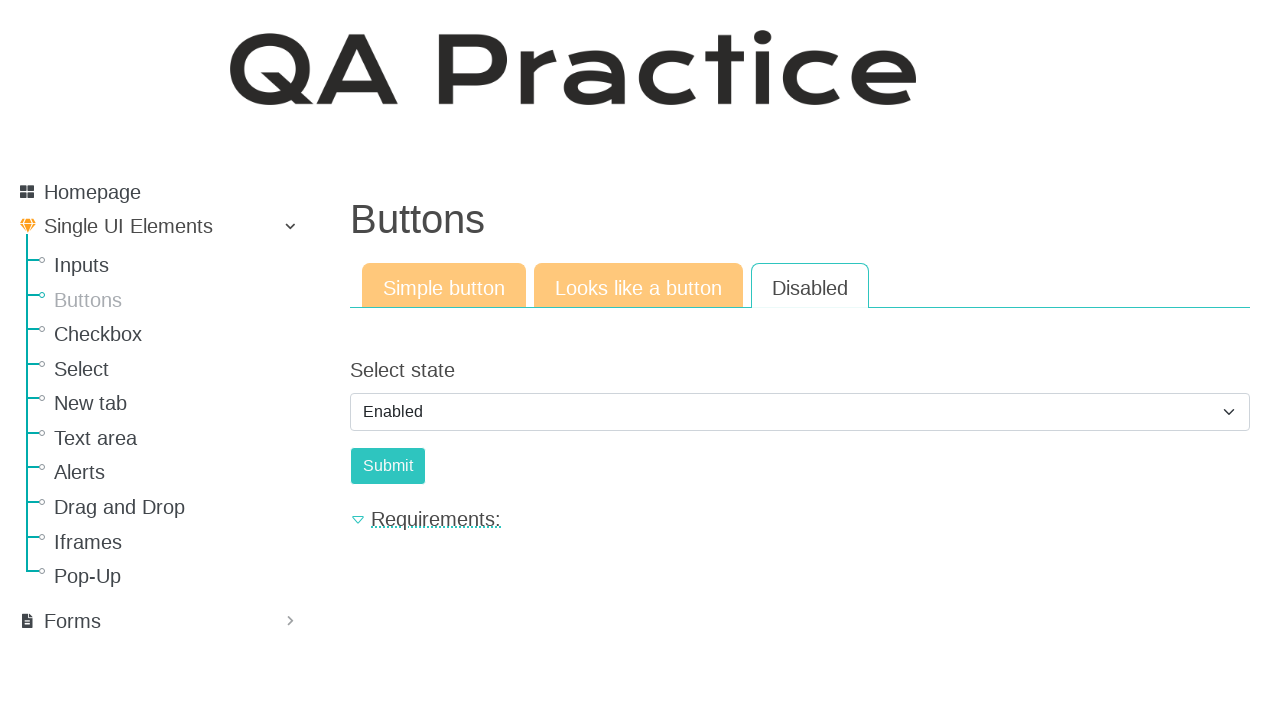

Waited for submit button to become enabled
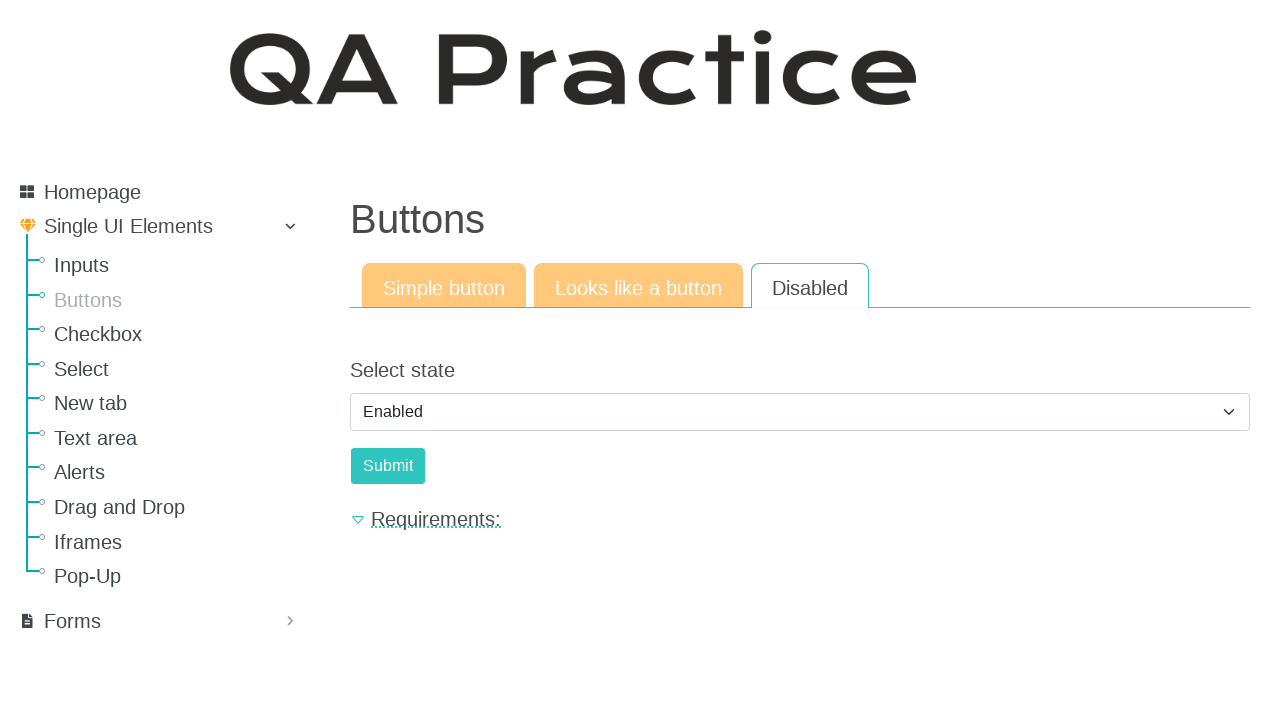

Verified submit button is enabled
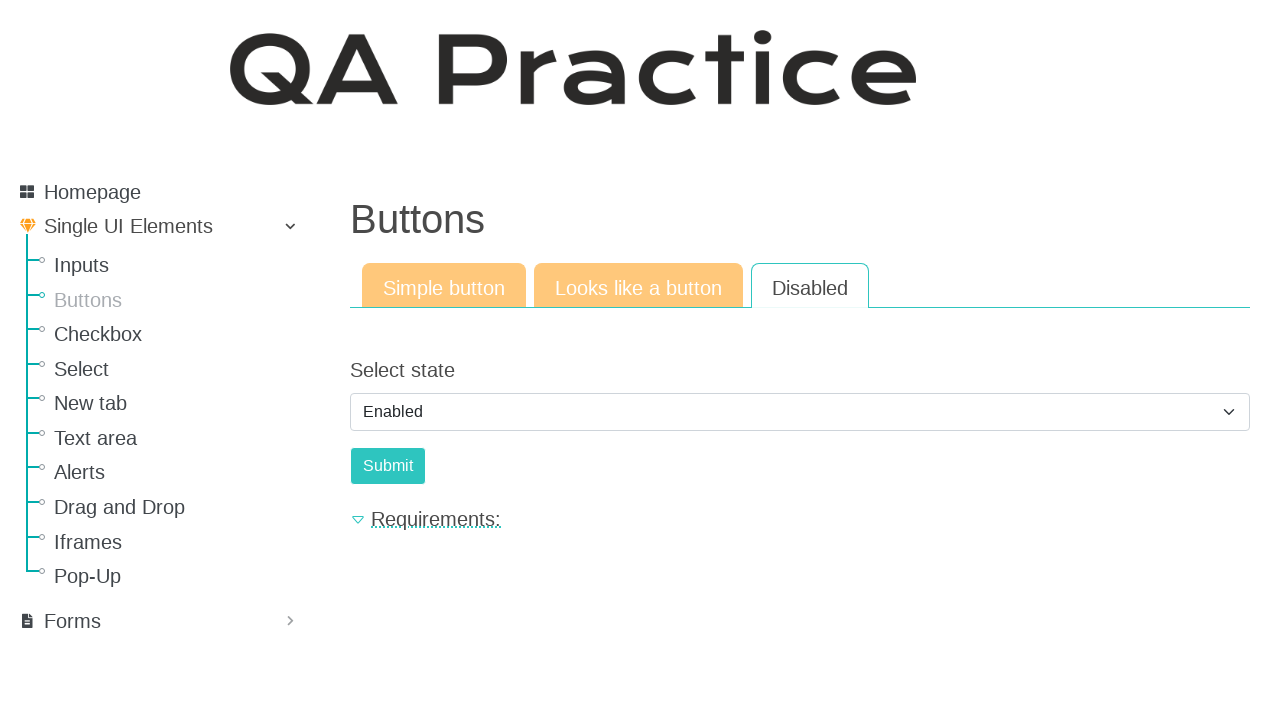

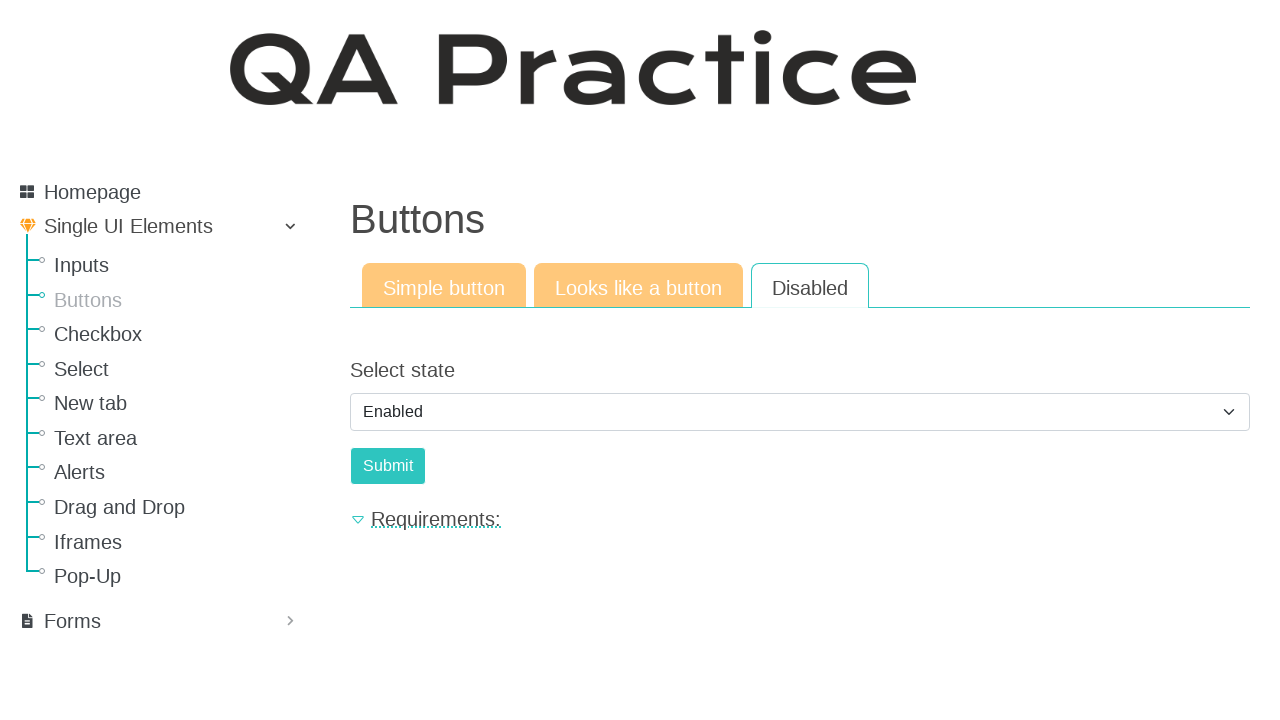